Tests double-click functionality on a sample Selenium testing page by performing a double-click action on a designated button element

Starting URL: https://artoftesting.com/sampleSiteForSelenium.html

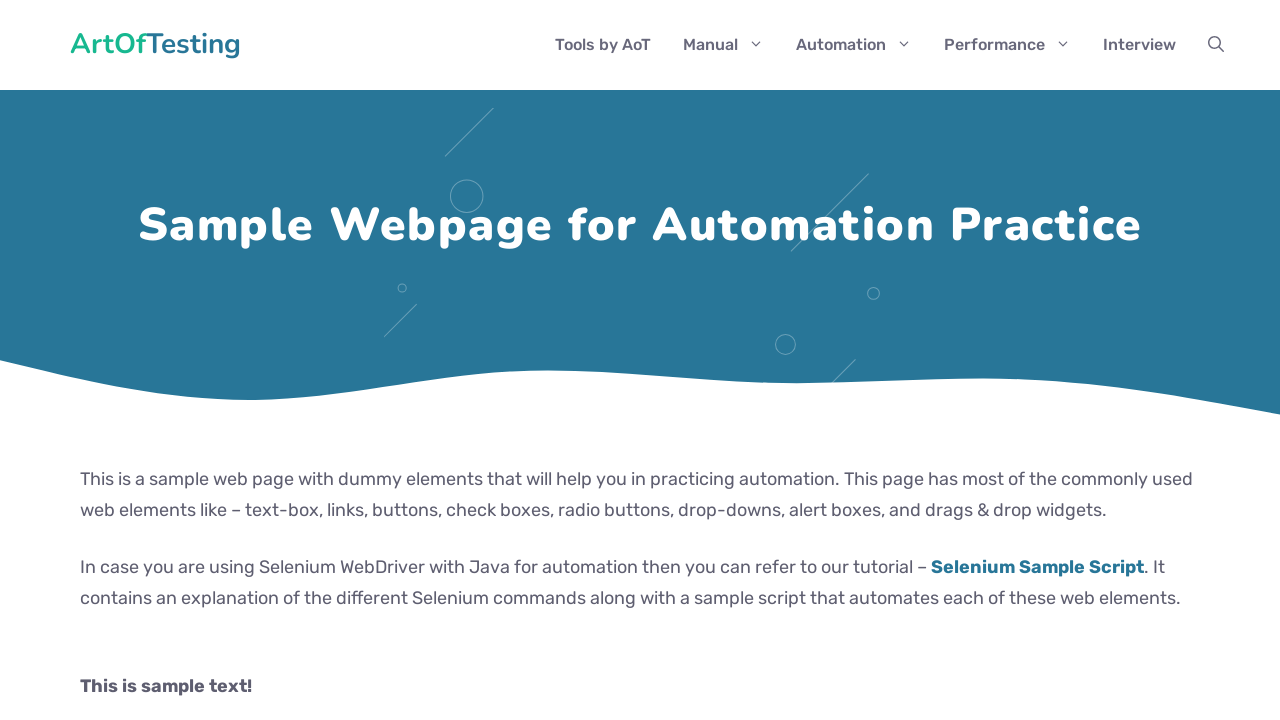

Navigated to sample Selenium testing page
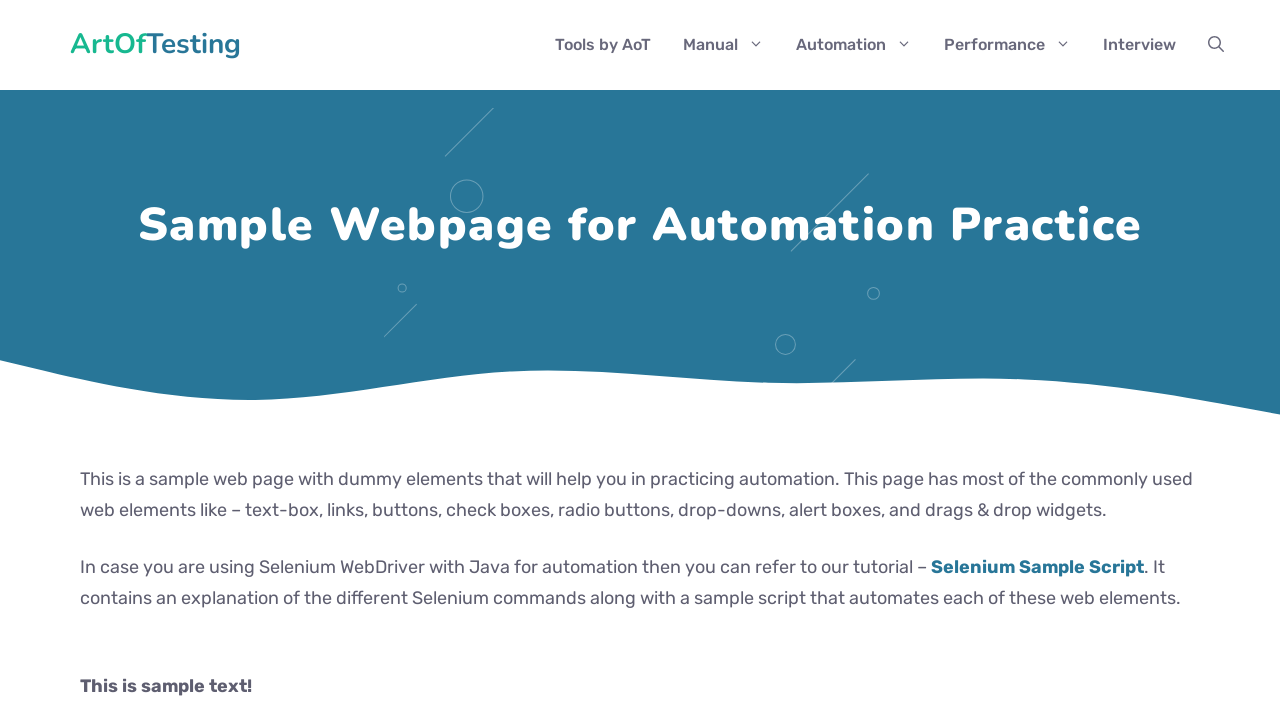

Performed double-click on the double-click button at (242, 361) on #dblClkBtn
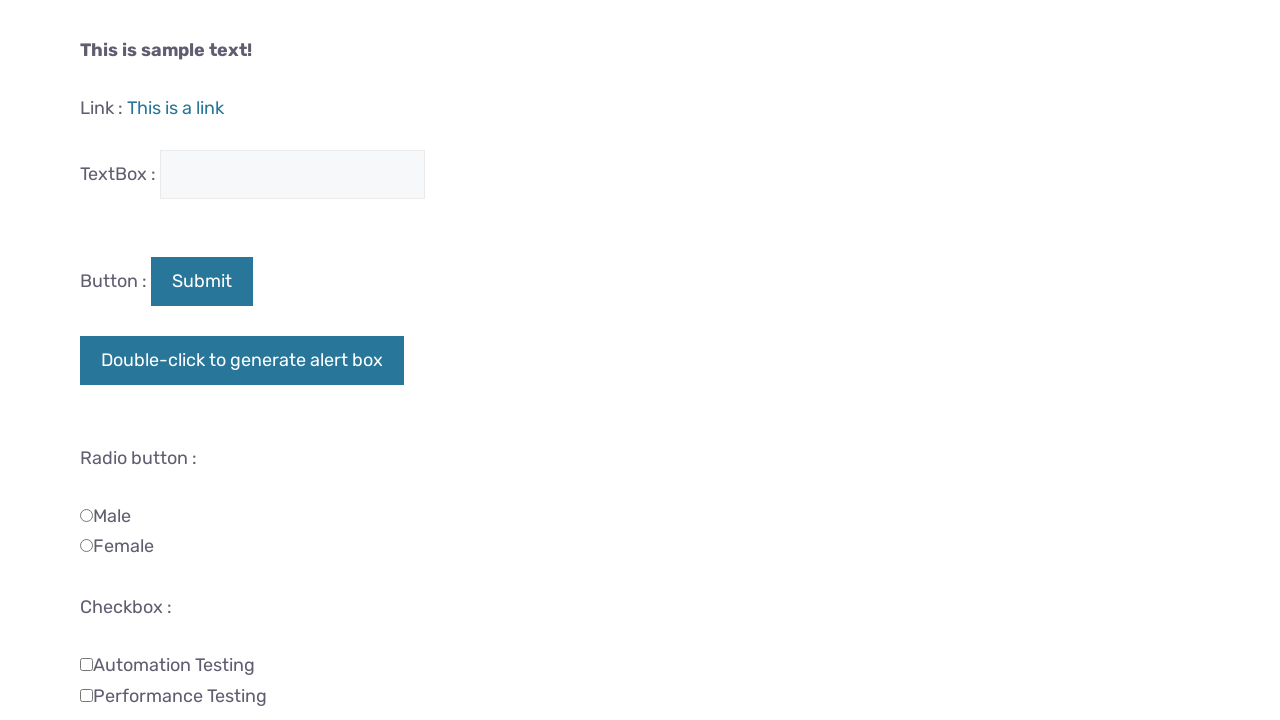

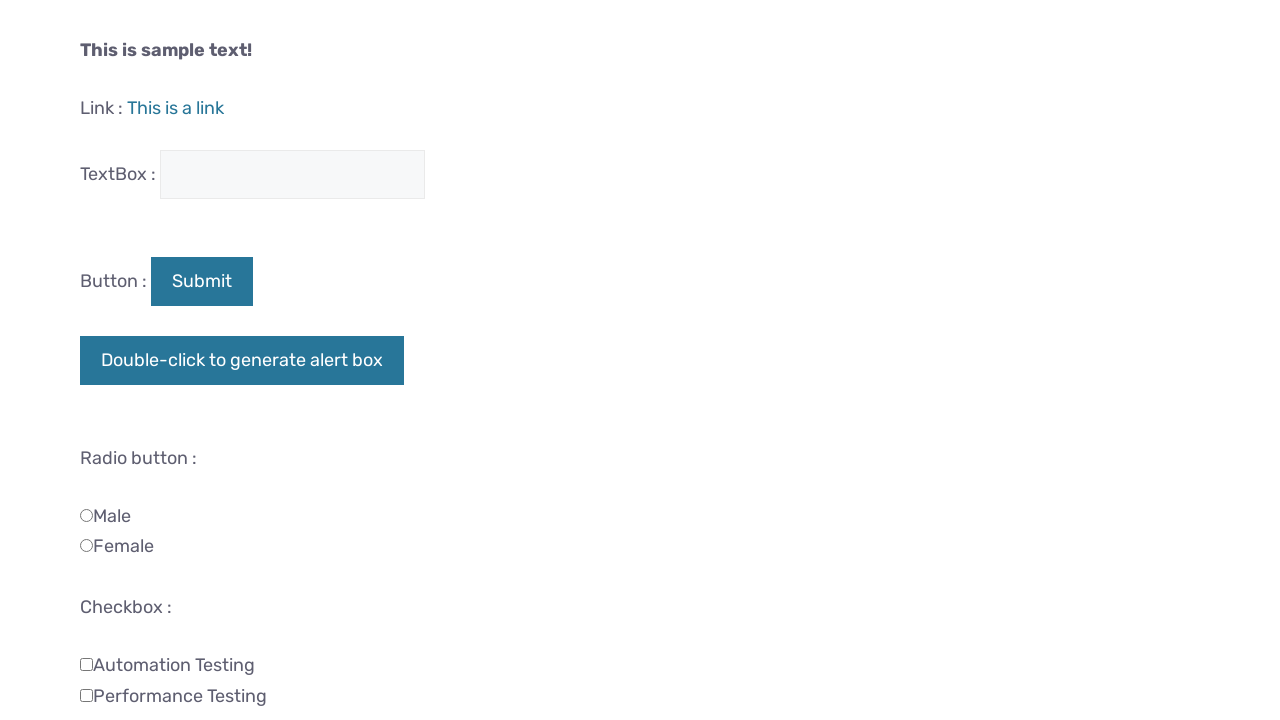